Tests scrolling an element to the center of the viewport by combining scrollIntoView and additional scrollBy

Starting URL: https://bonigarcia.dev/selenium-webdriver-java/infinite-scroll.html

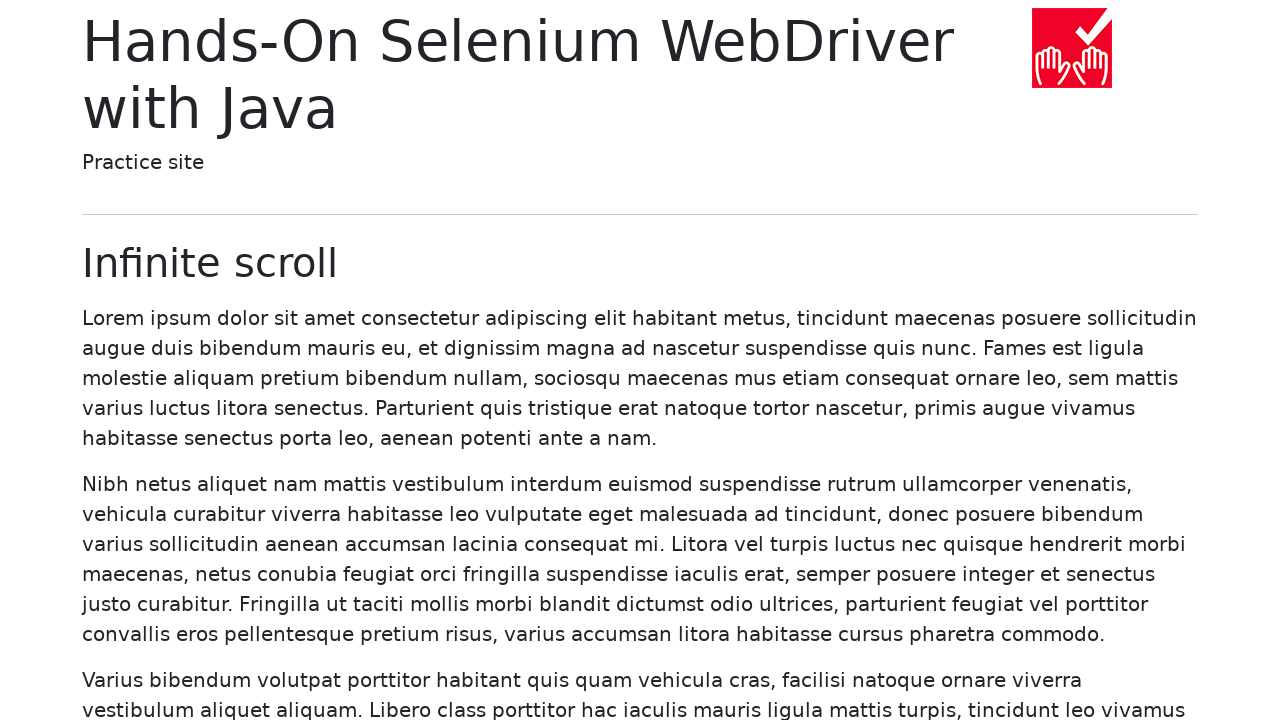

Navigated to infinite scroll test page
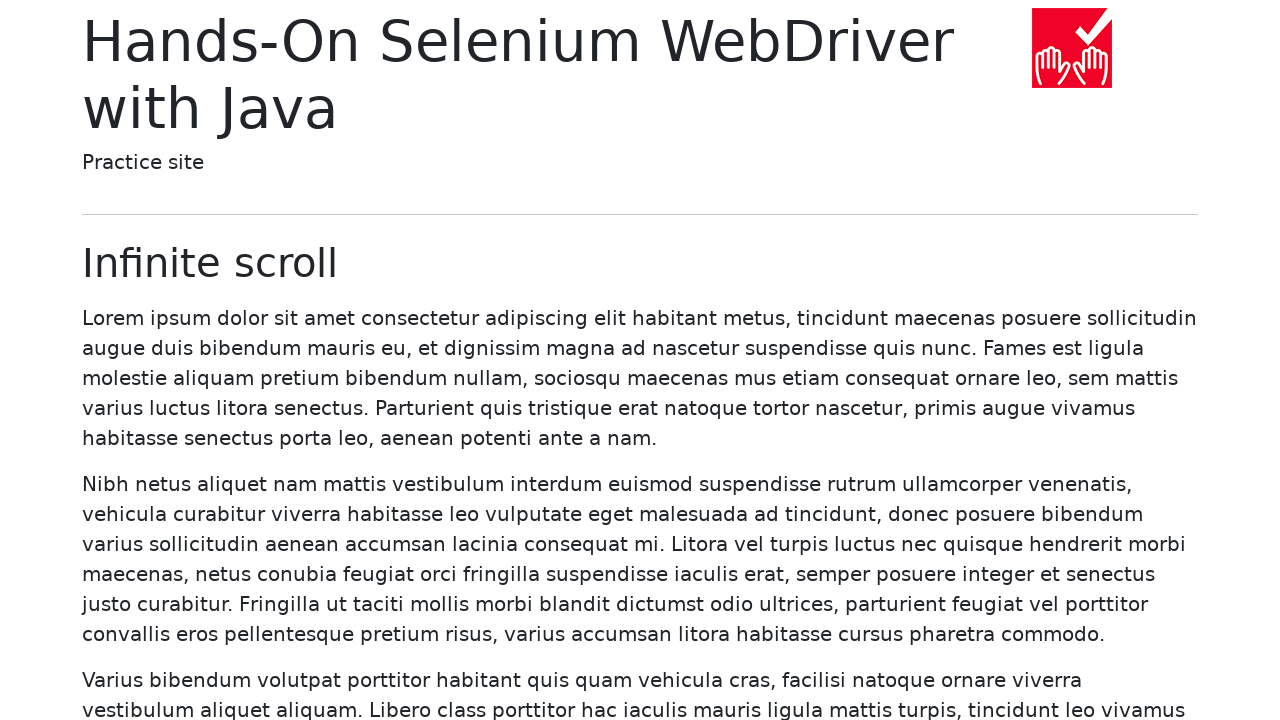

Located the 'Rutrum conubia' paragraph element
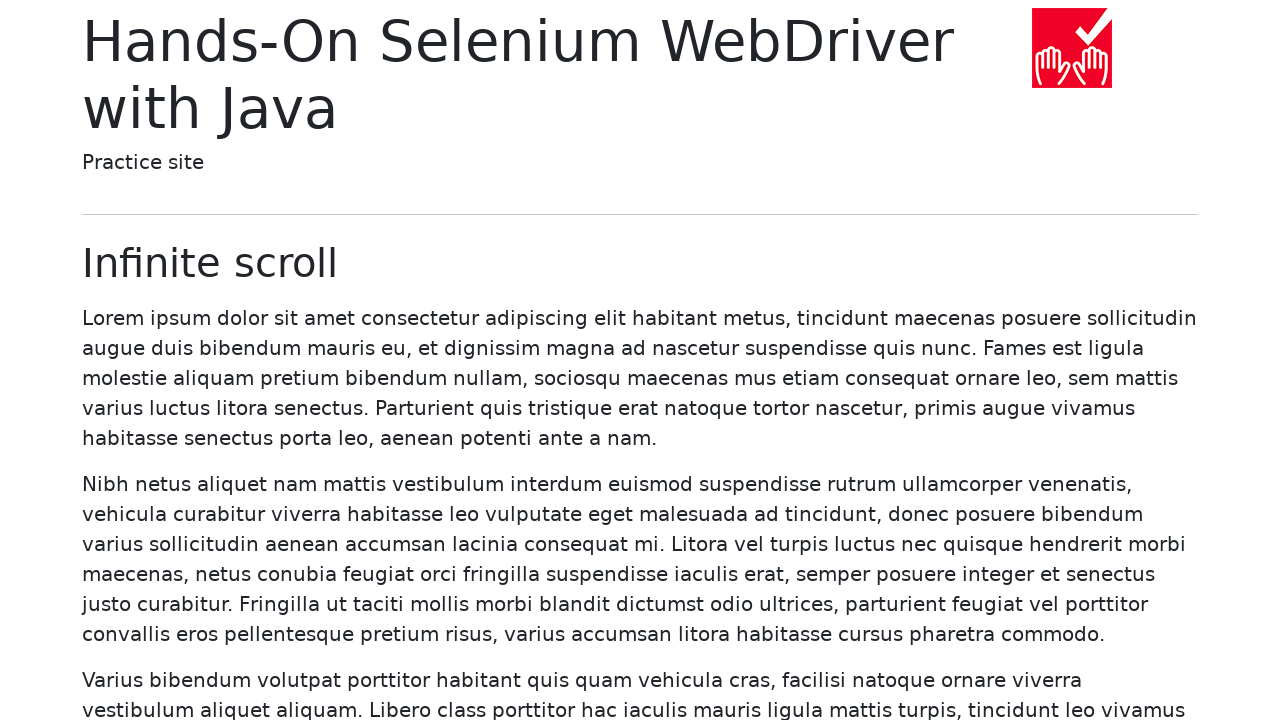

Scrolled element into view with bottom alignment using scrollIntoView(false)
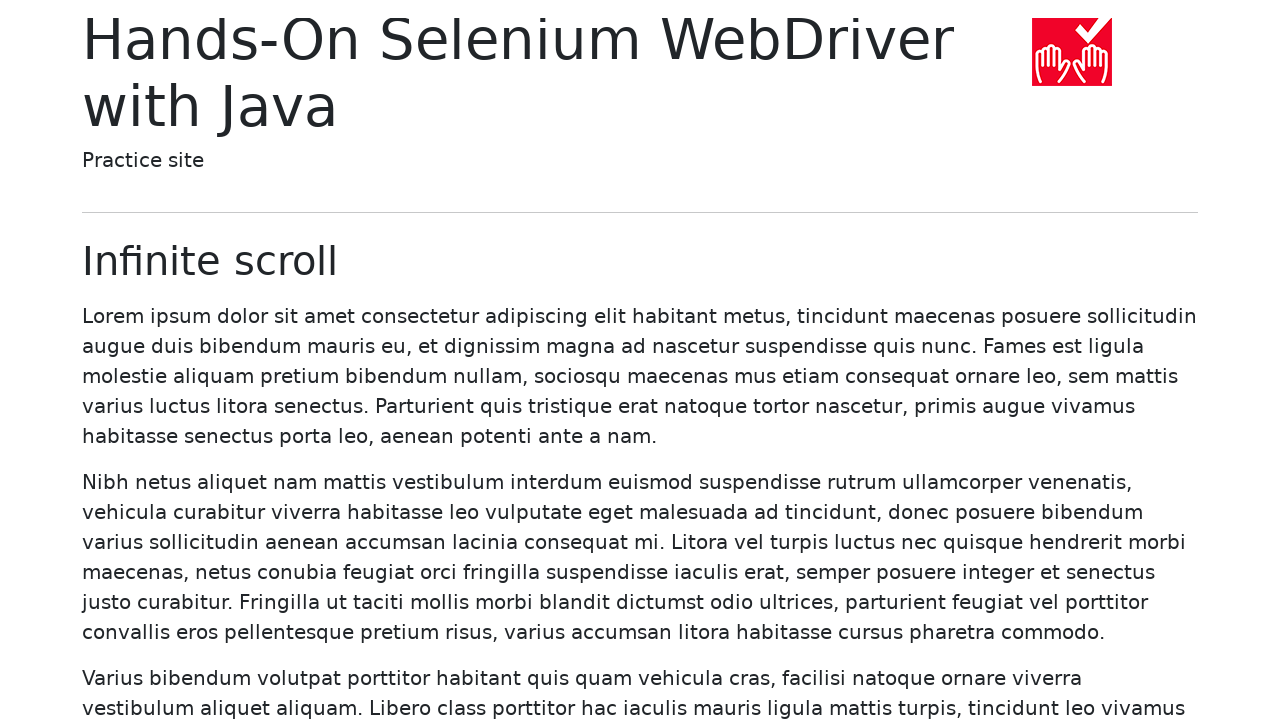

Waited 1 second for scroll animation to complete
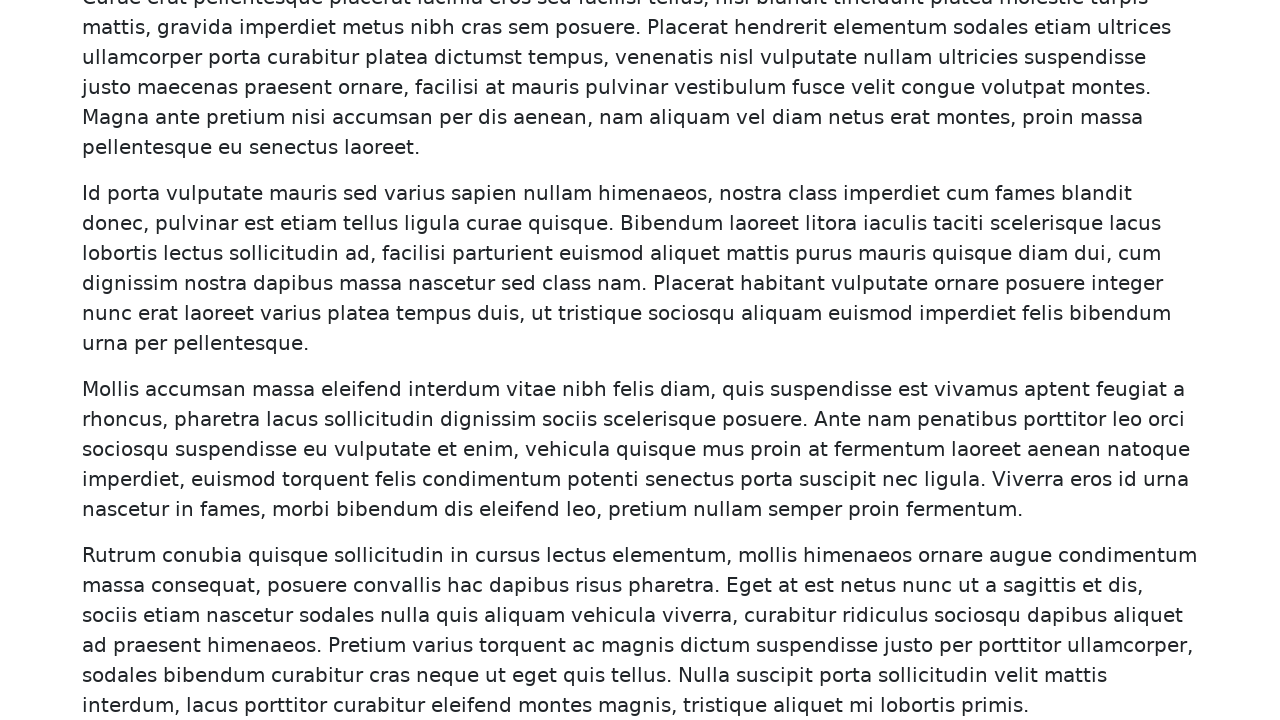

Scrolled up by 360 pixels (half viewport height) to center the element
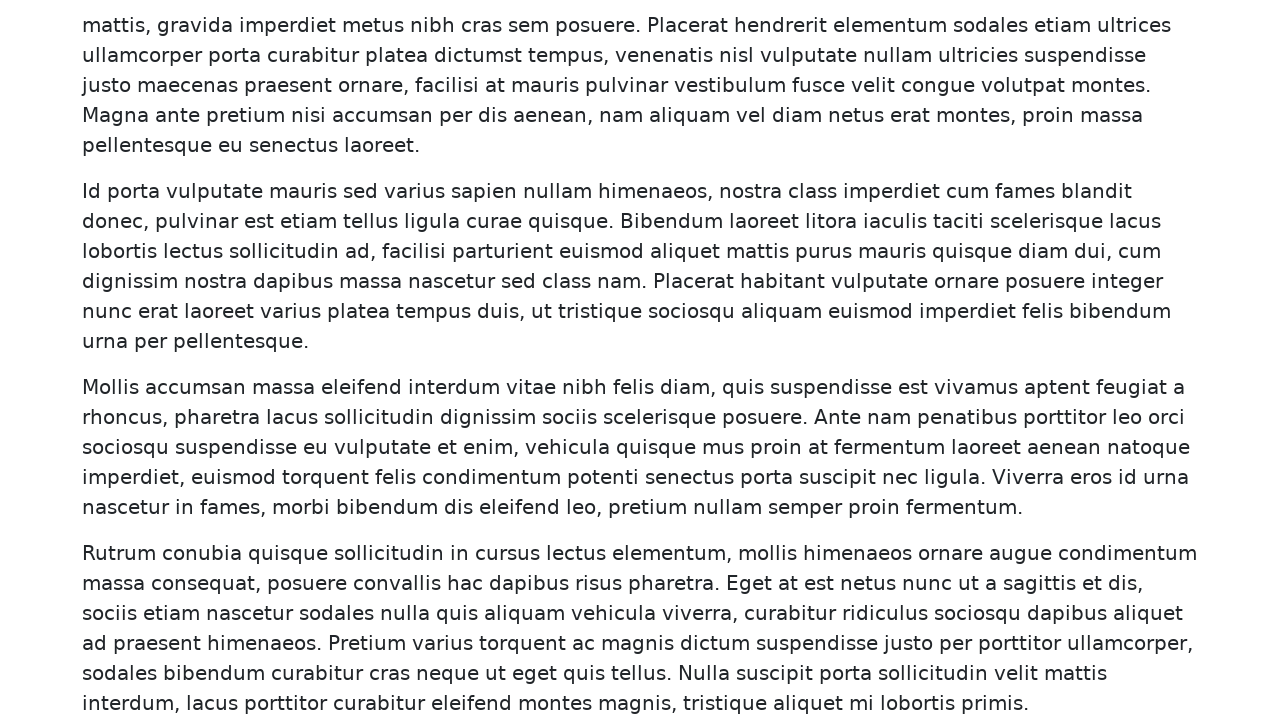

Waited 3 seconds for final positioning
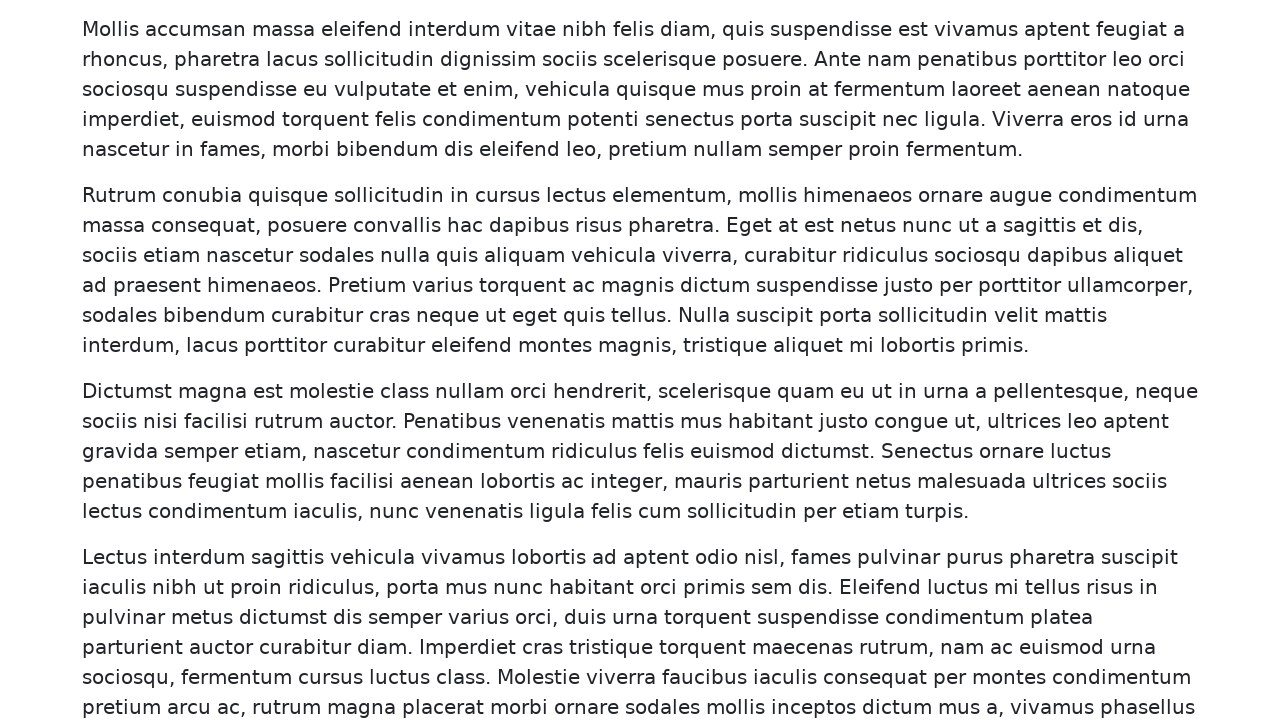

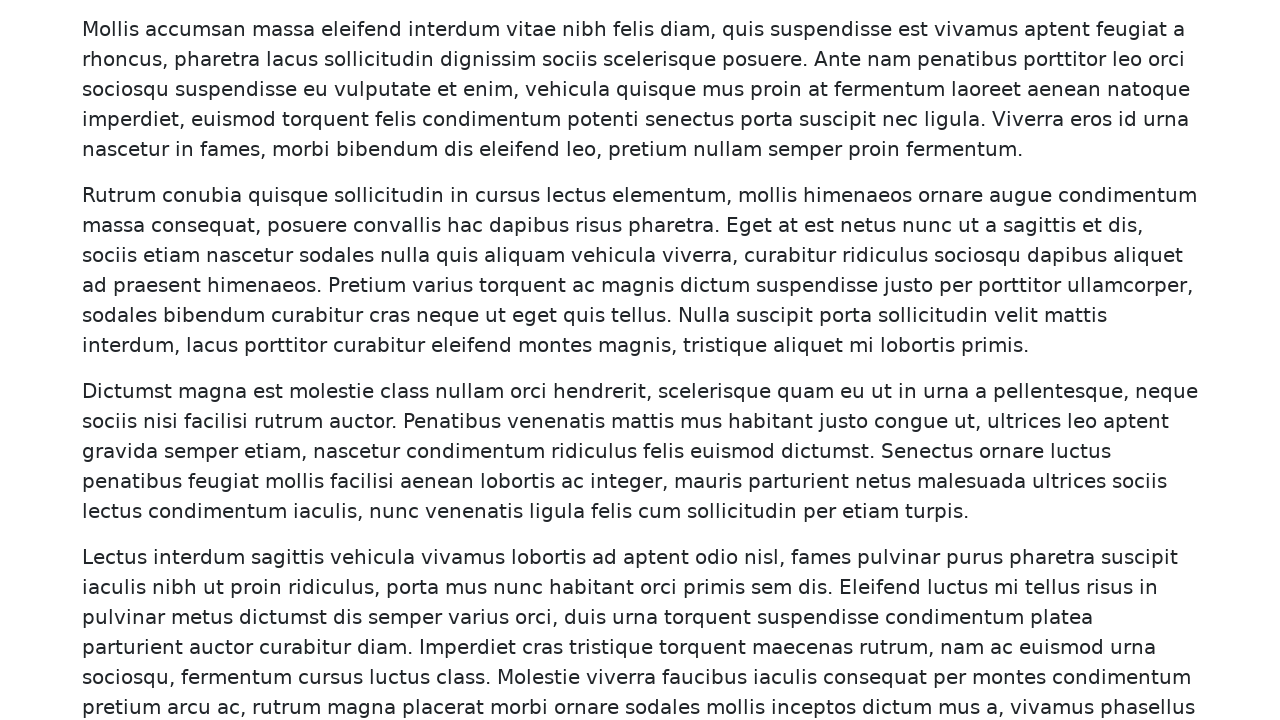